Tests adding a Samsung Galaxy S6 product to the shopping cart from the DemoBlaze homepage, then navigating to the cart page to verify the item was added.

Starting URL: https://www.demoblaze.com

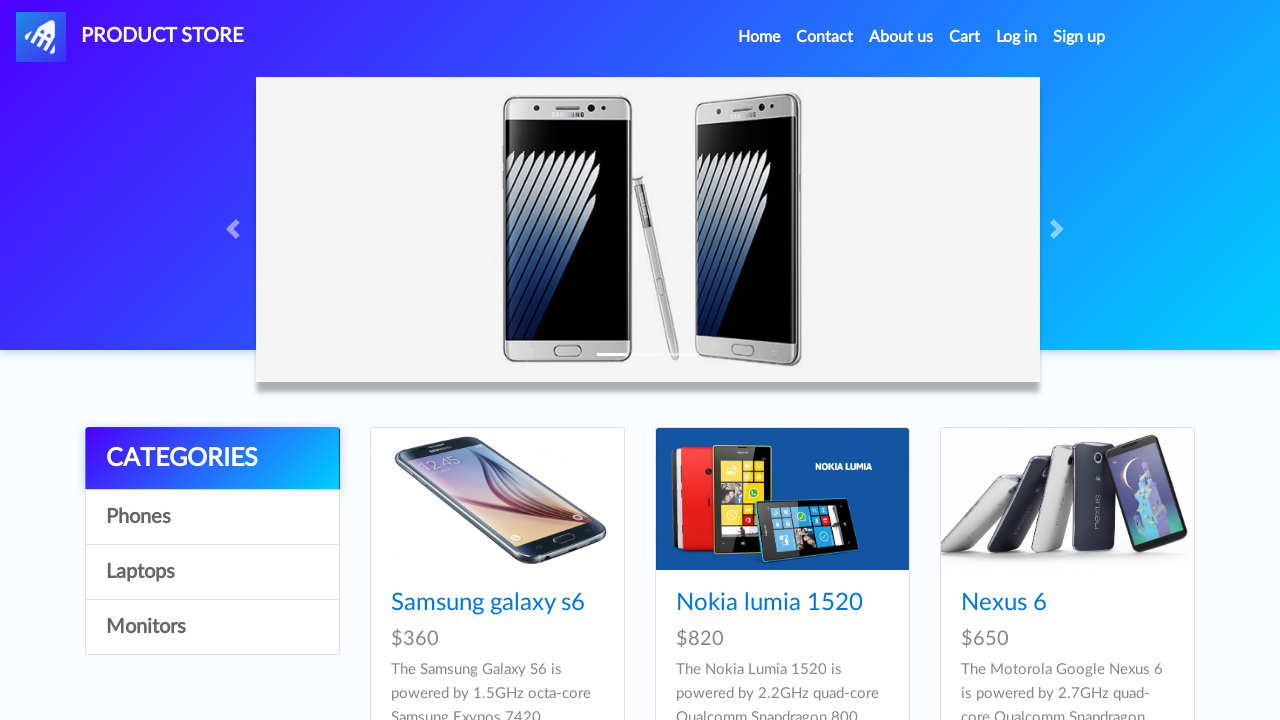

Clicked on Samsung Galaxy S6 product link at (488, 603) on internal:role=link[name="Samsung galaxy s6"s]
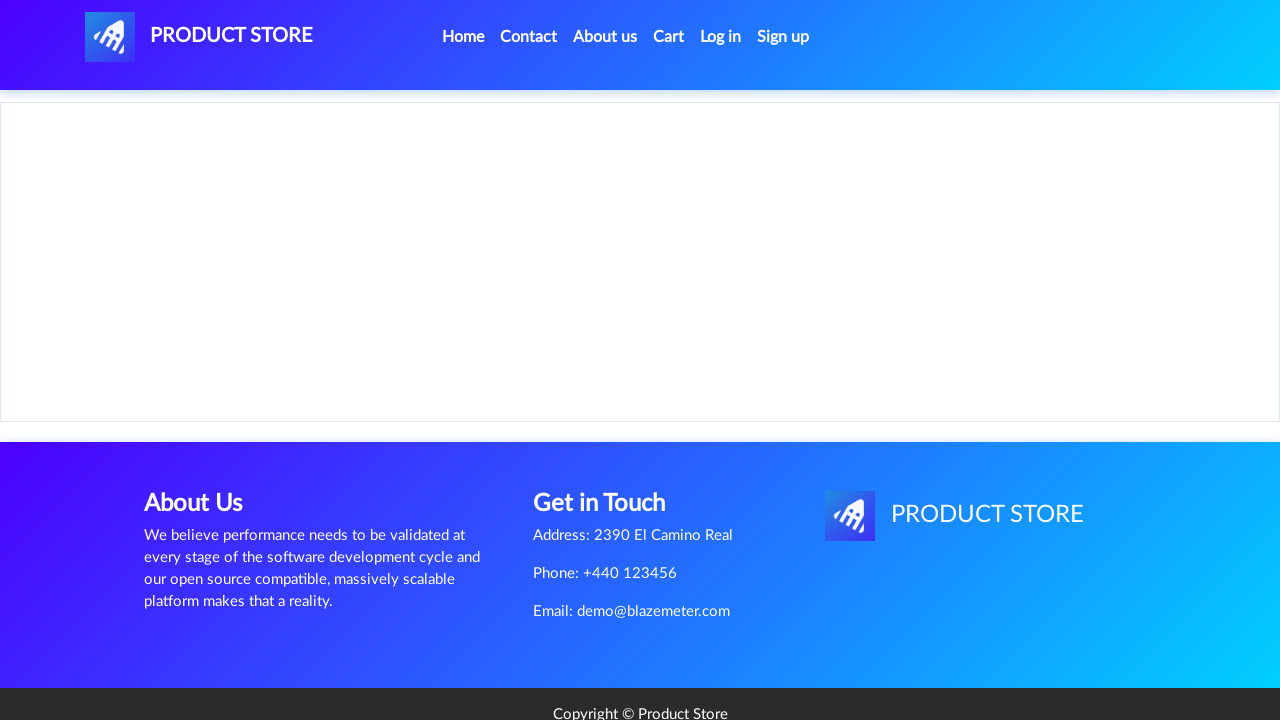

Clicked Add to cart button at (610, 440) on internal:role=link[name="Add to cart"i]
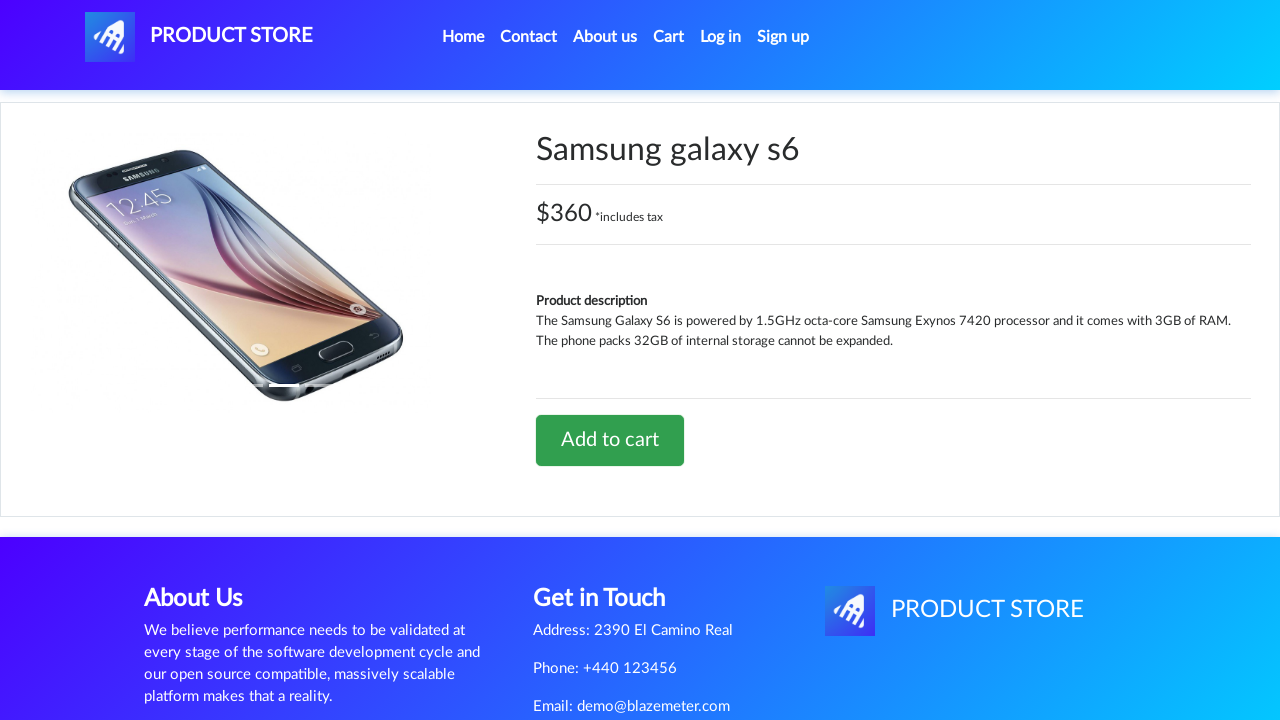

Set up dialog handler to accept confirmation
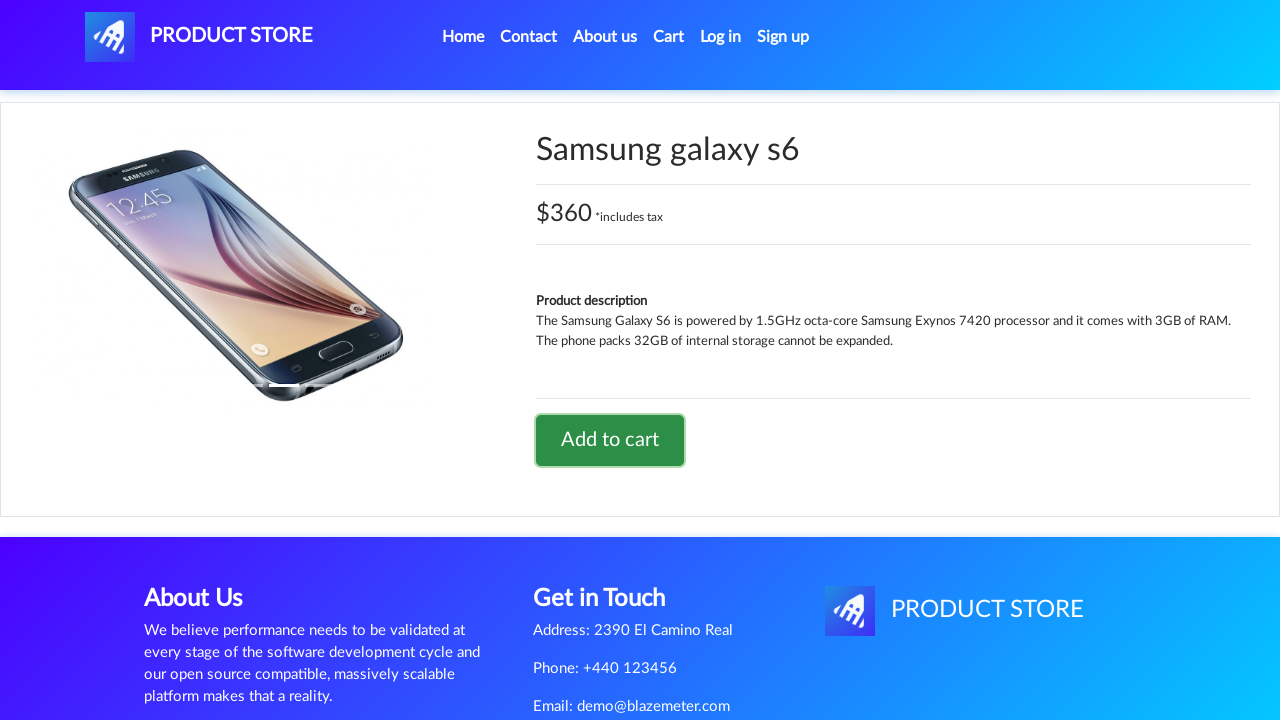

Waited for dialog to be processed
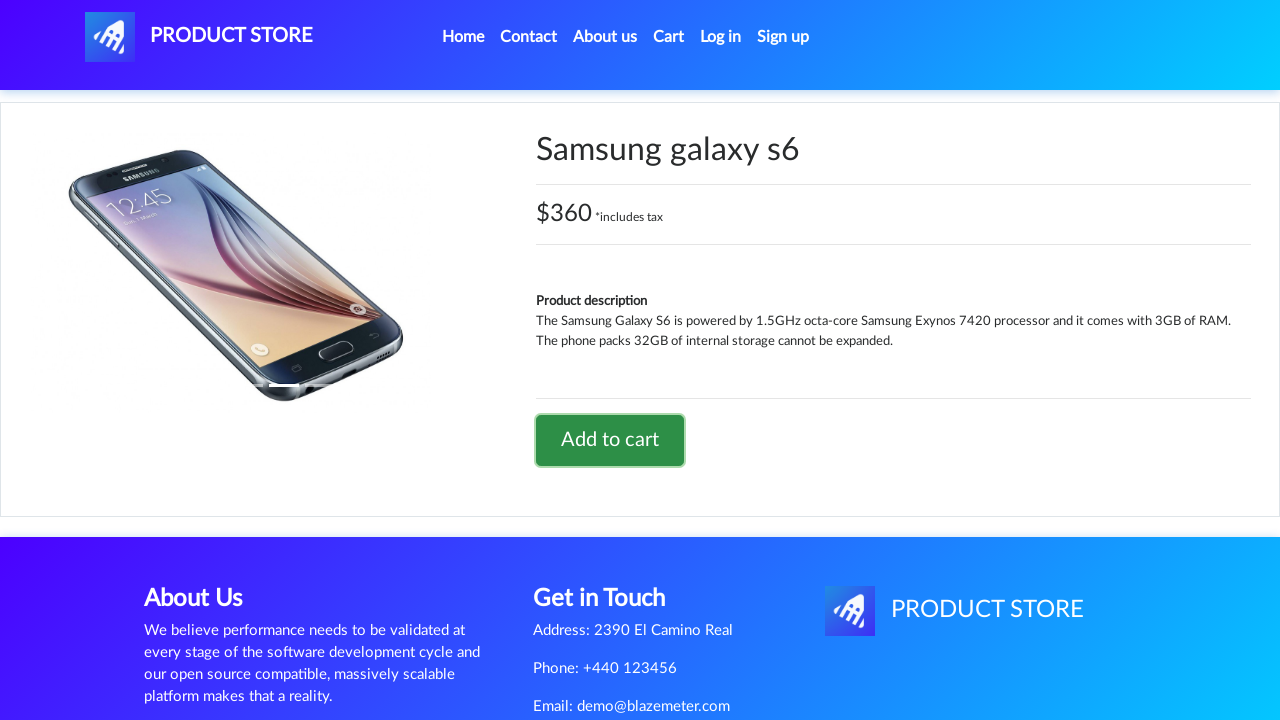

Clicked on Cart link to navigate to cart page at (669, 37) on internal:role=link[name="Cart"s]
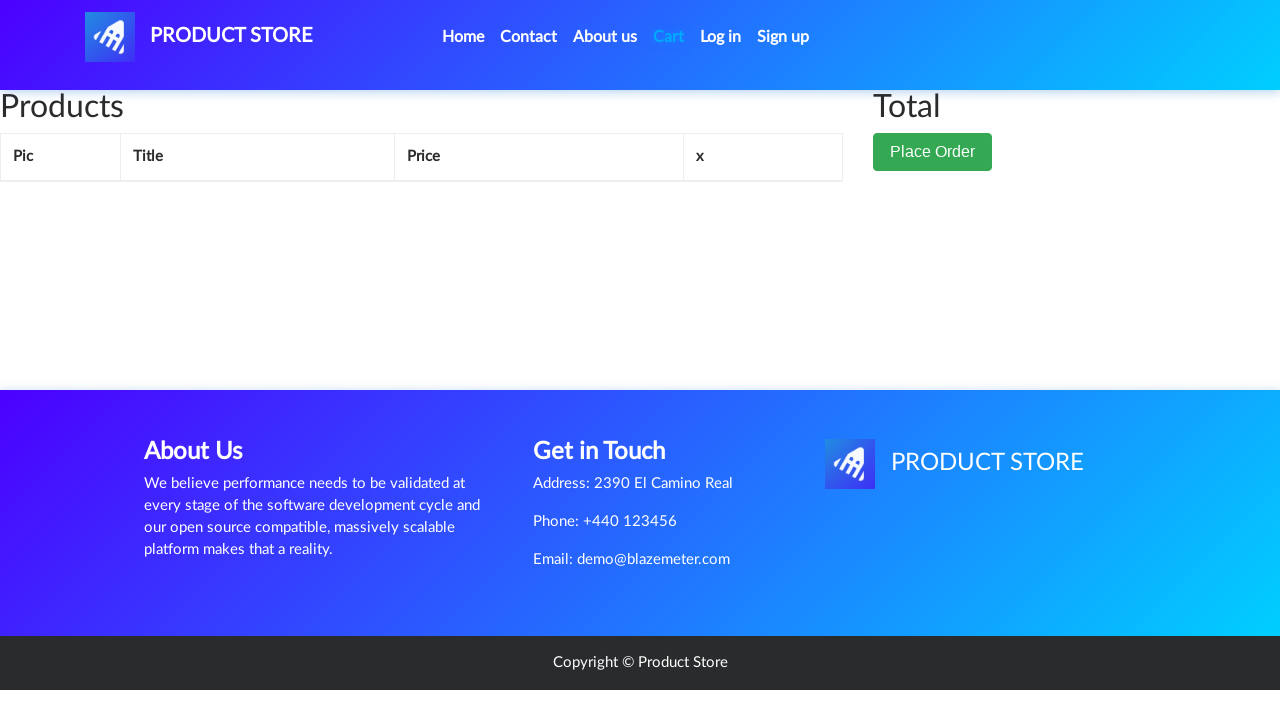

Cart page loaded successfully
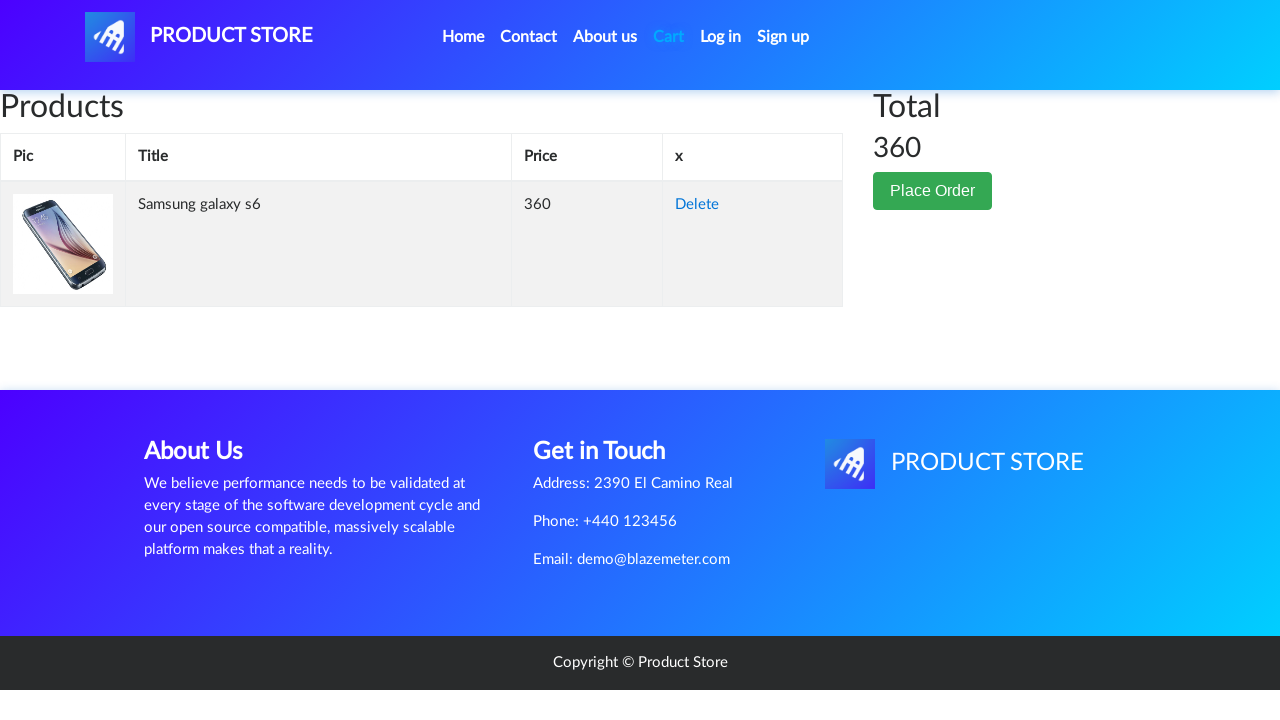

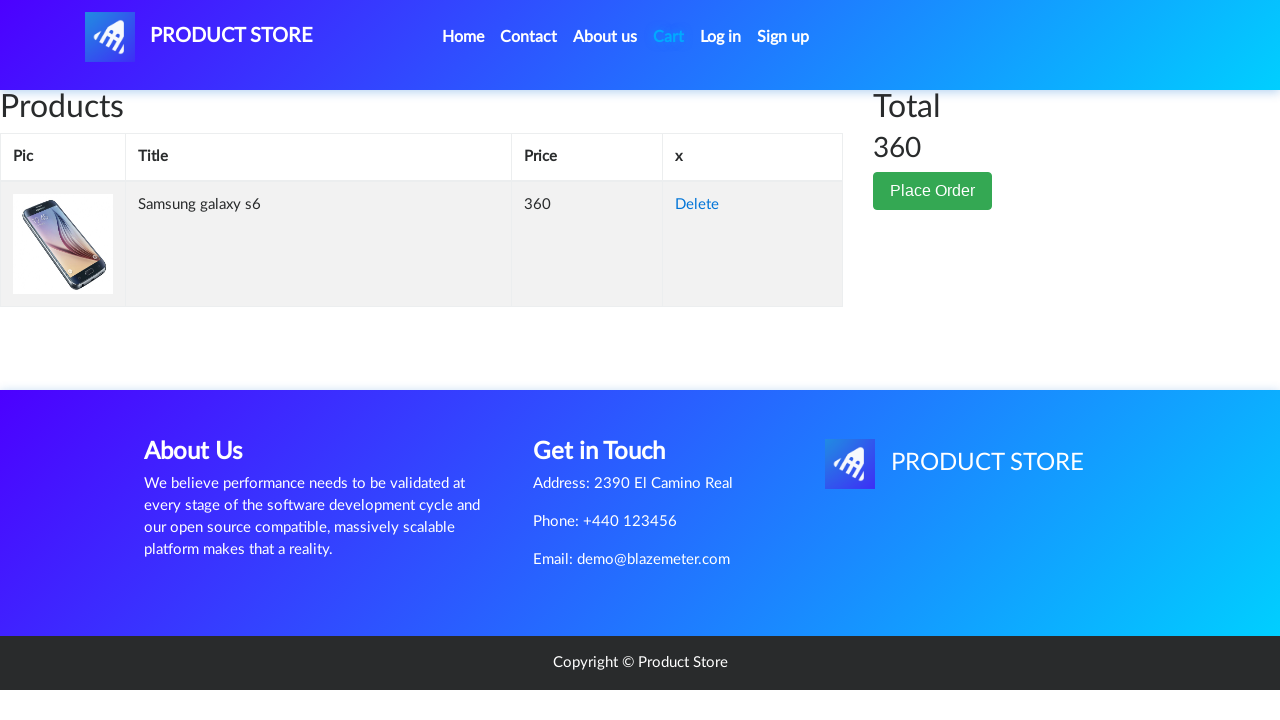